Tests iframe handling by switching to an iframe and reading text content from a TinyMCE editor element

Starting URL: https://the-internet.herokuapp.com/iframe

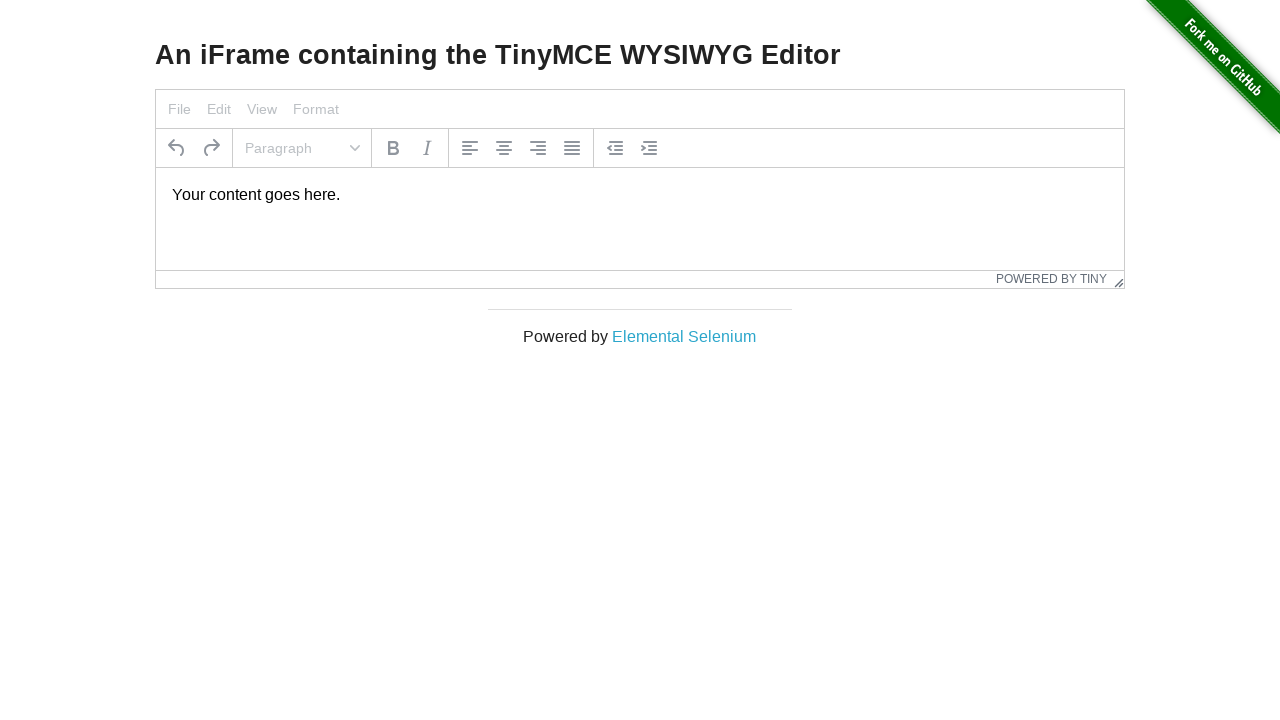

Navigated to iframe test page
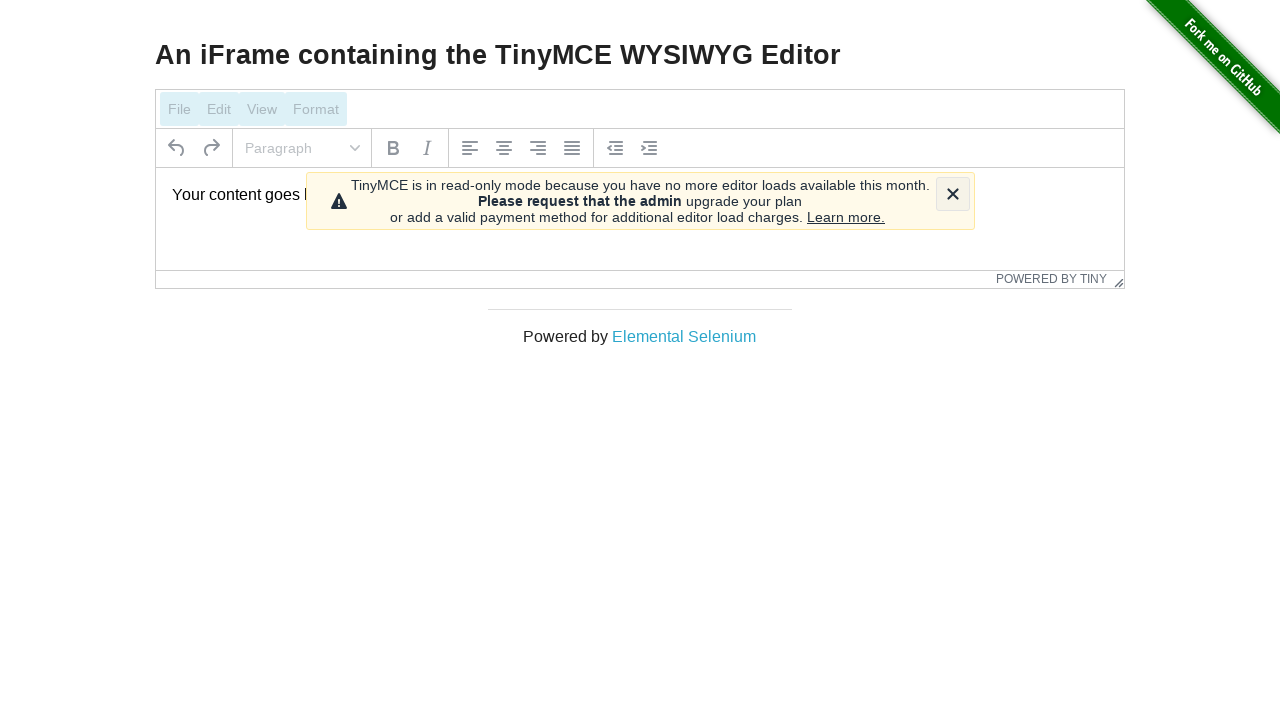

Located TinyMCE editor iframe
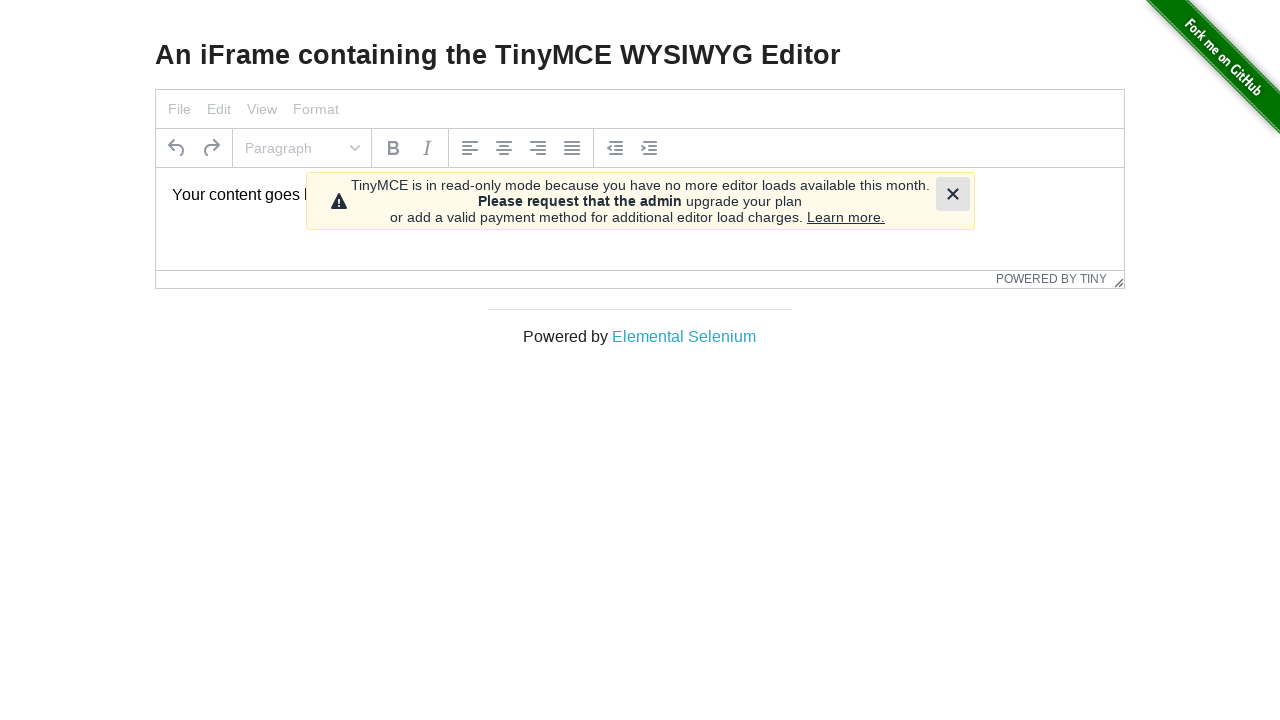

Retrieved text content from TinyMCE editor
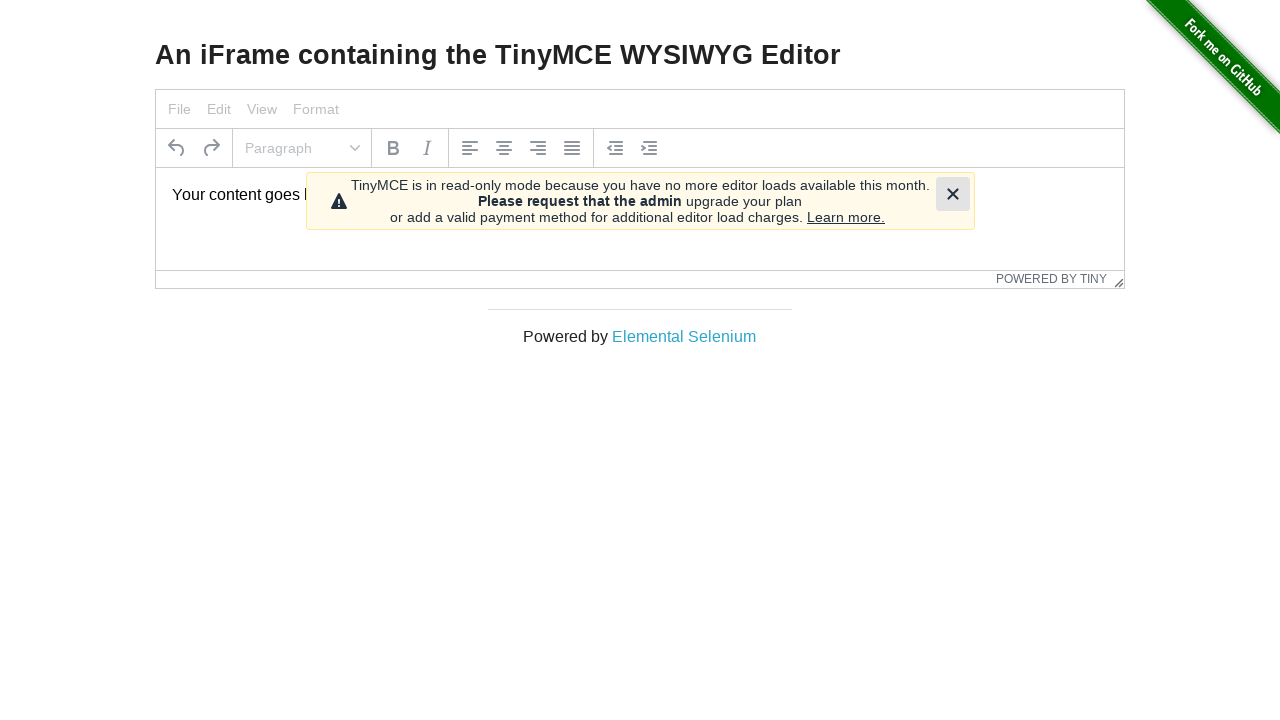

Printed TinyMCE content: Your content goes here.
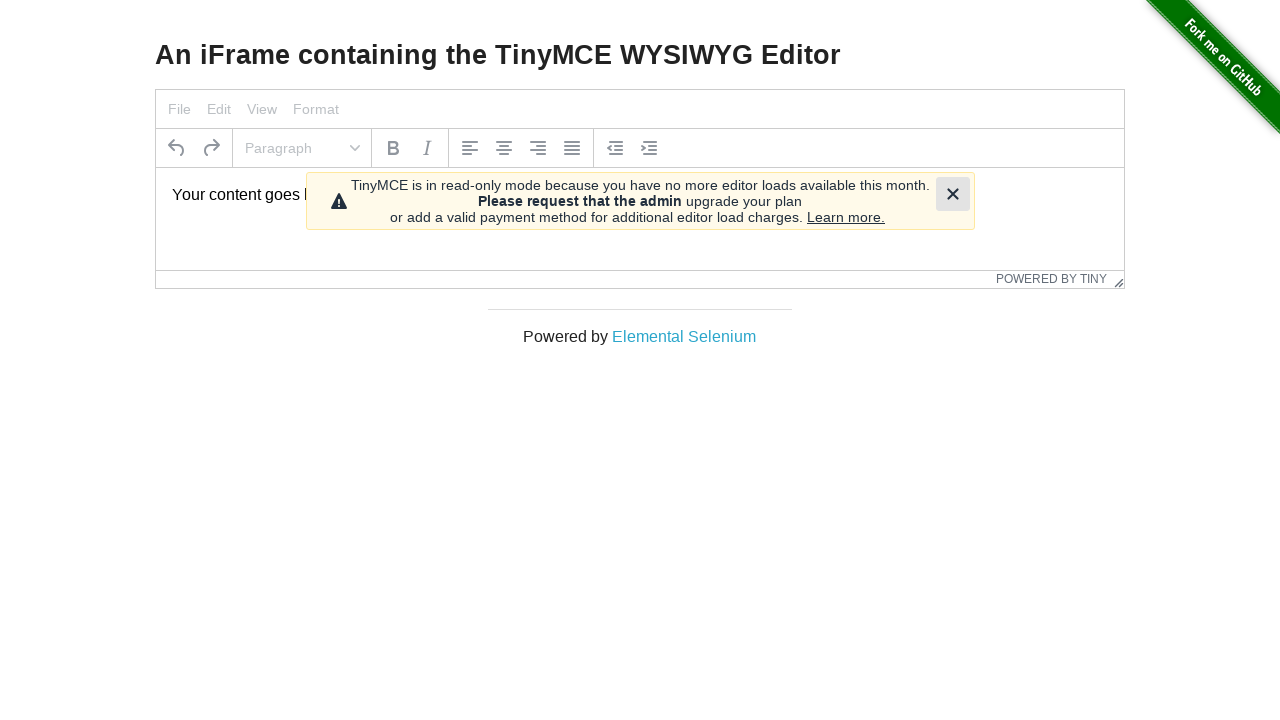

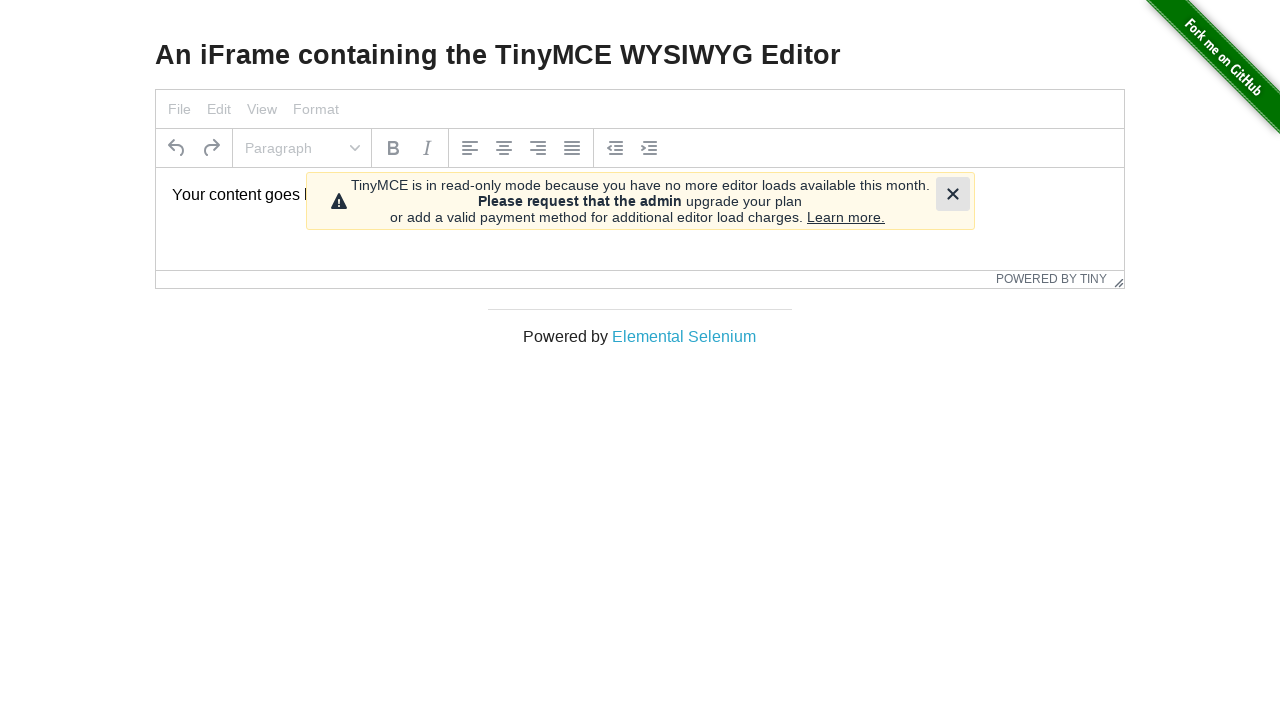